Tests file upload functionality by selecting a file, uploading it, and verifying the uploaded file name is displayed

Starting URL: https://theinternet.przyklady.javastart.pl/upload

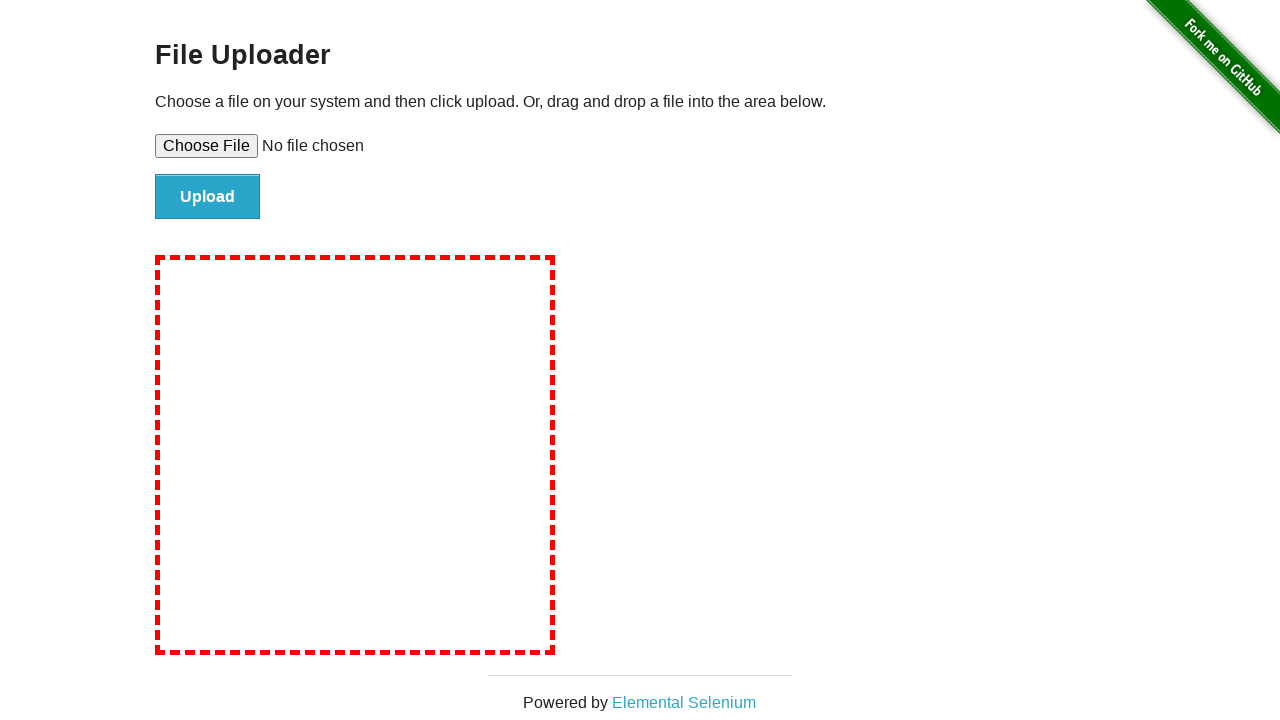

Created temporary test file for upload
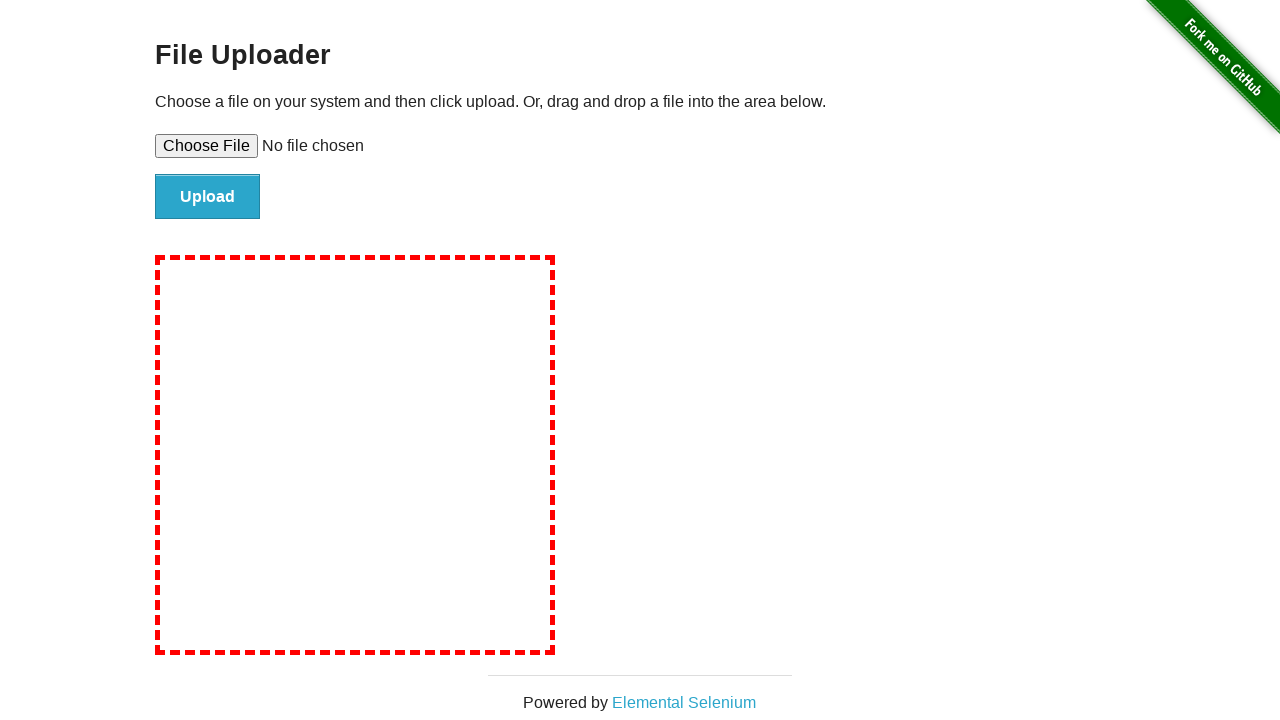

Selected file for upload using file input field
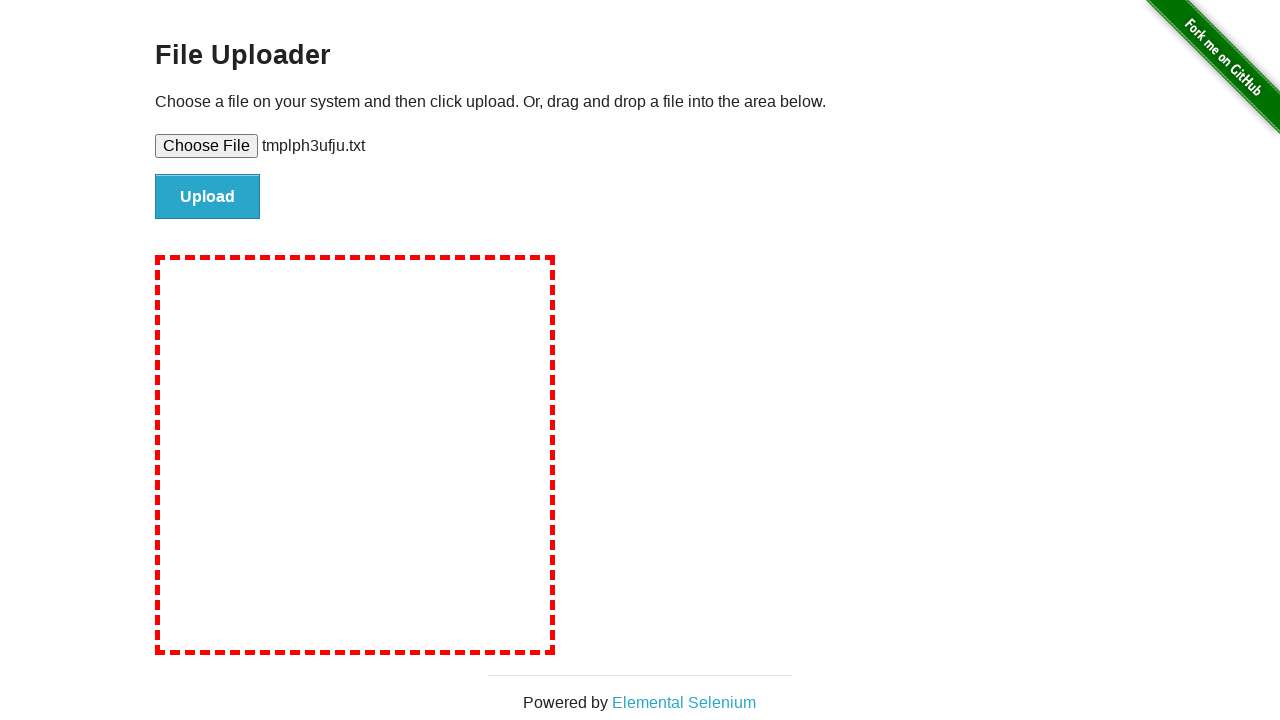

Clicked upload button to submit file at (208, 197) on #file-submit
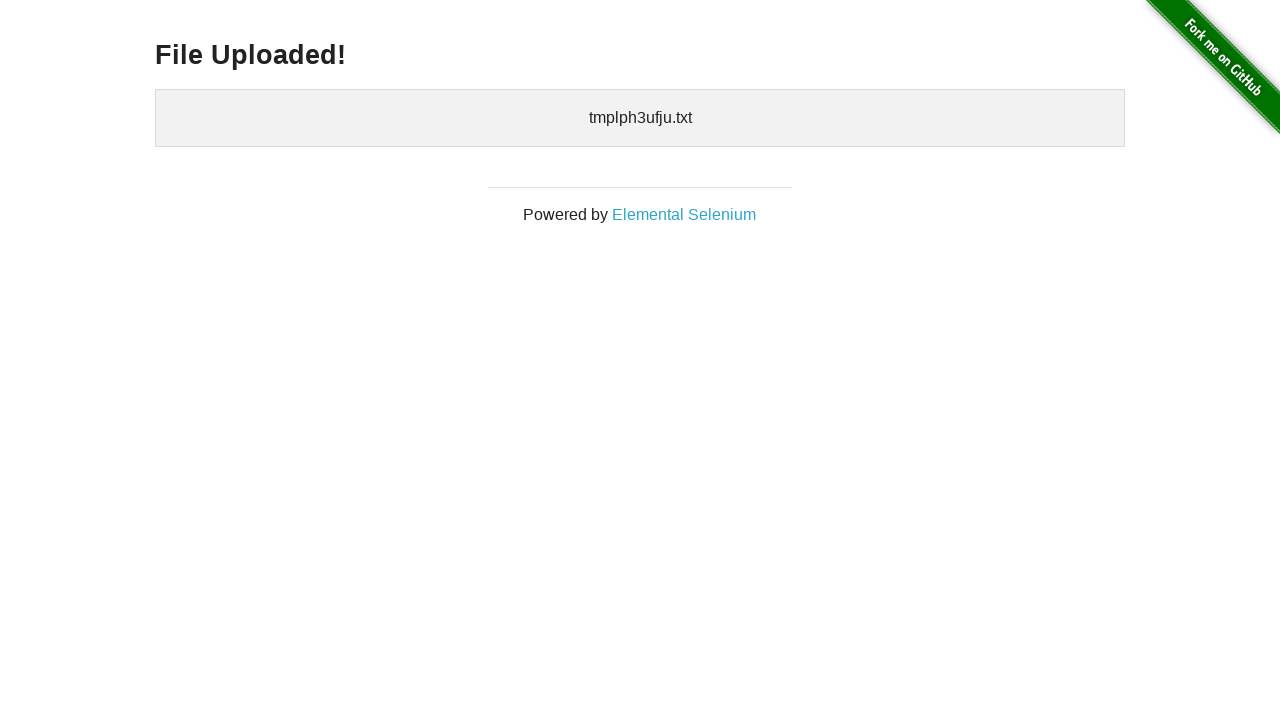

Upload confirmation element appeared
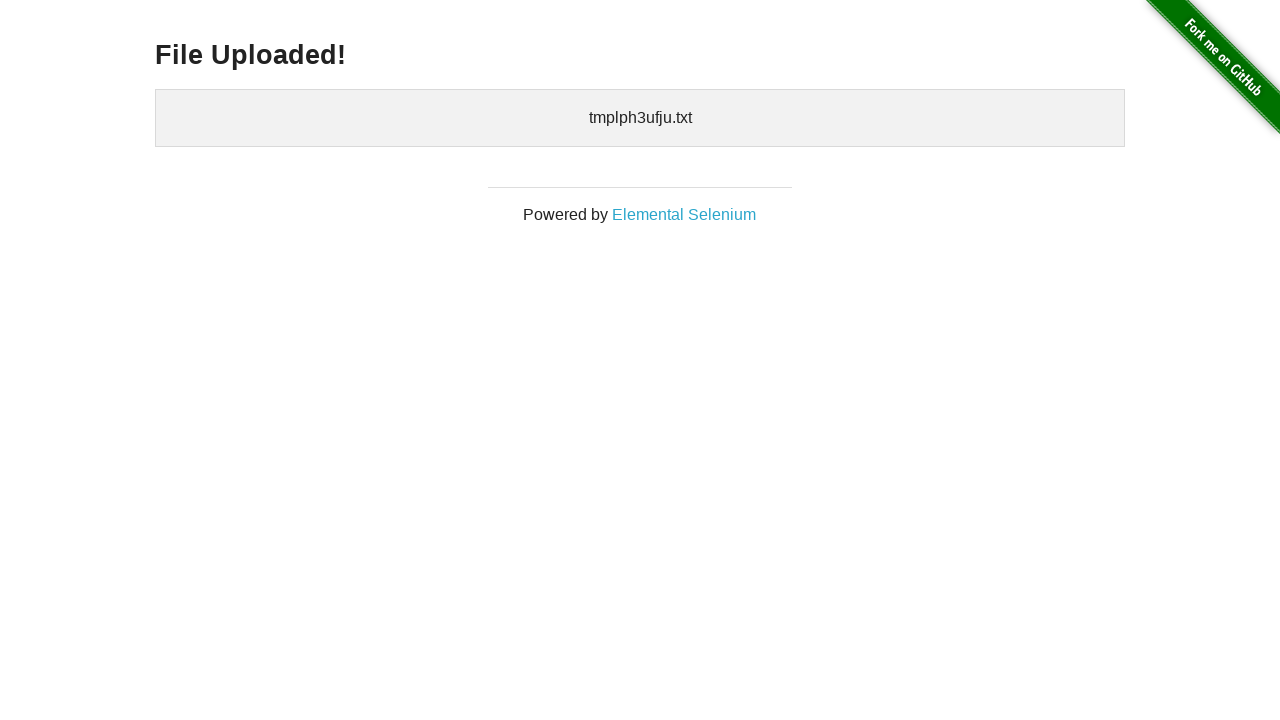

Retrieved uploaded file name from page
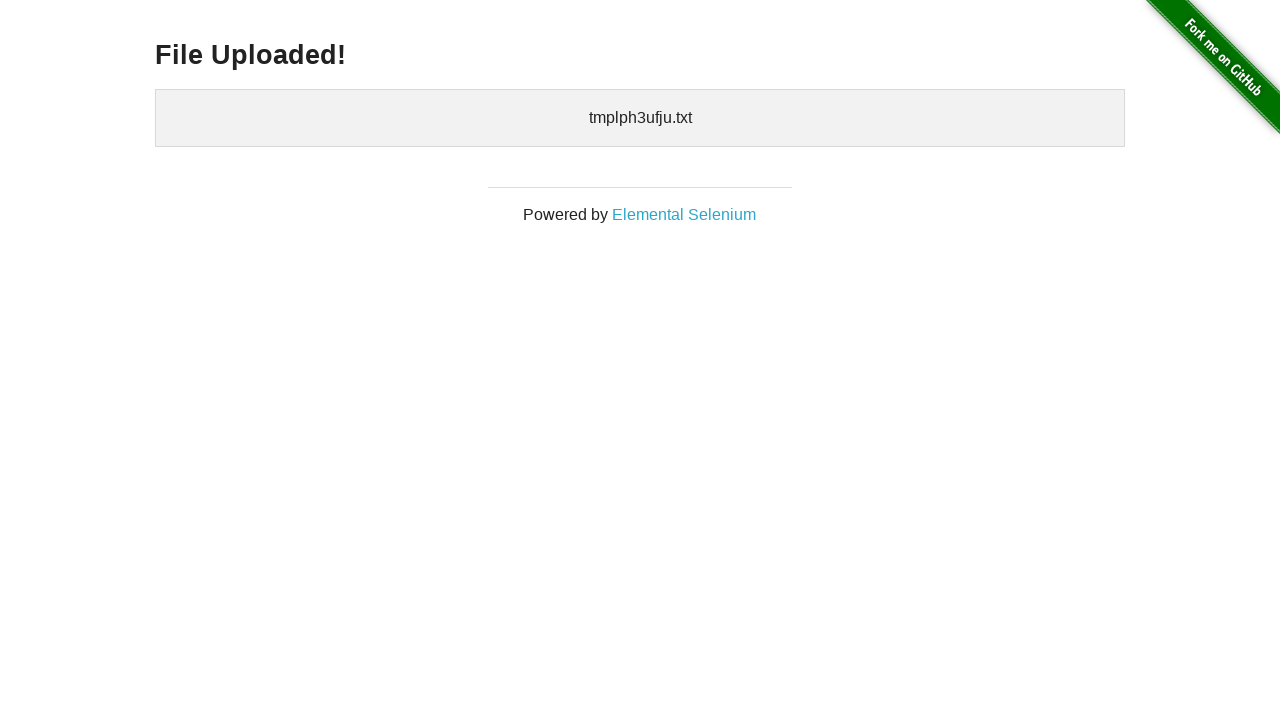

Verified uploaded file name is displayed correctly
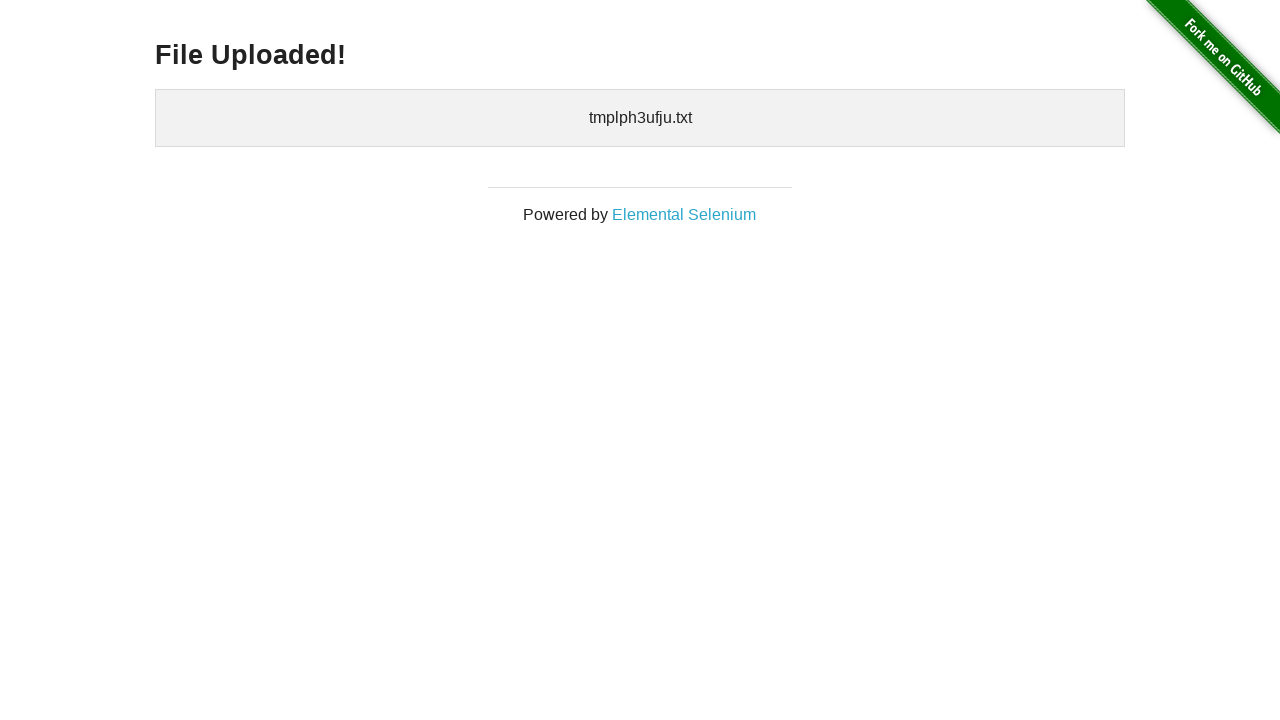

Cleaned up temporary test file
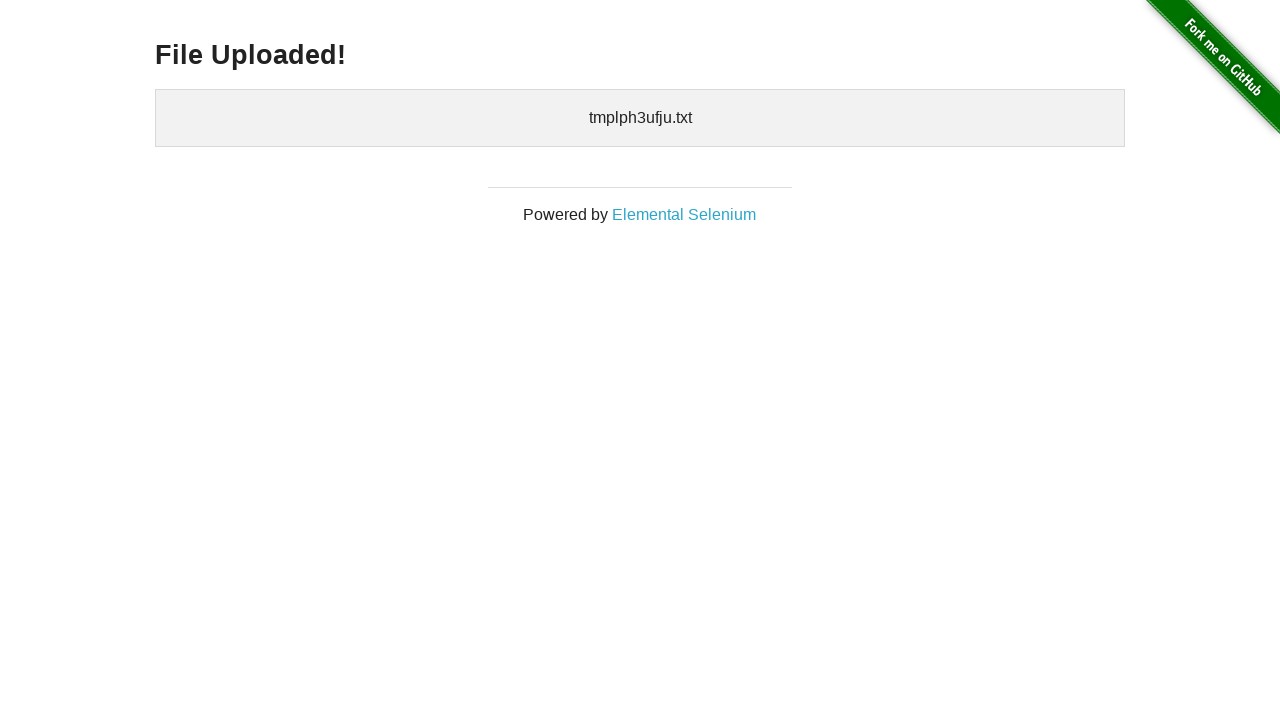

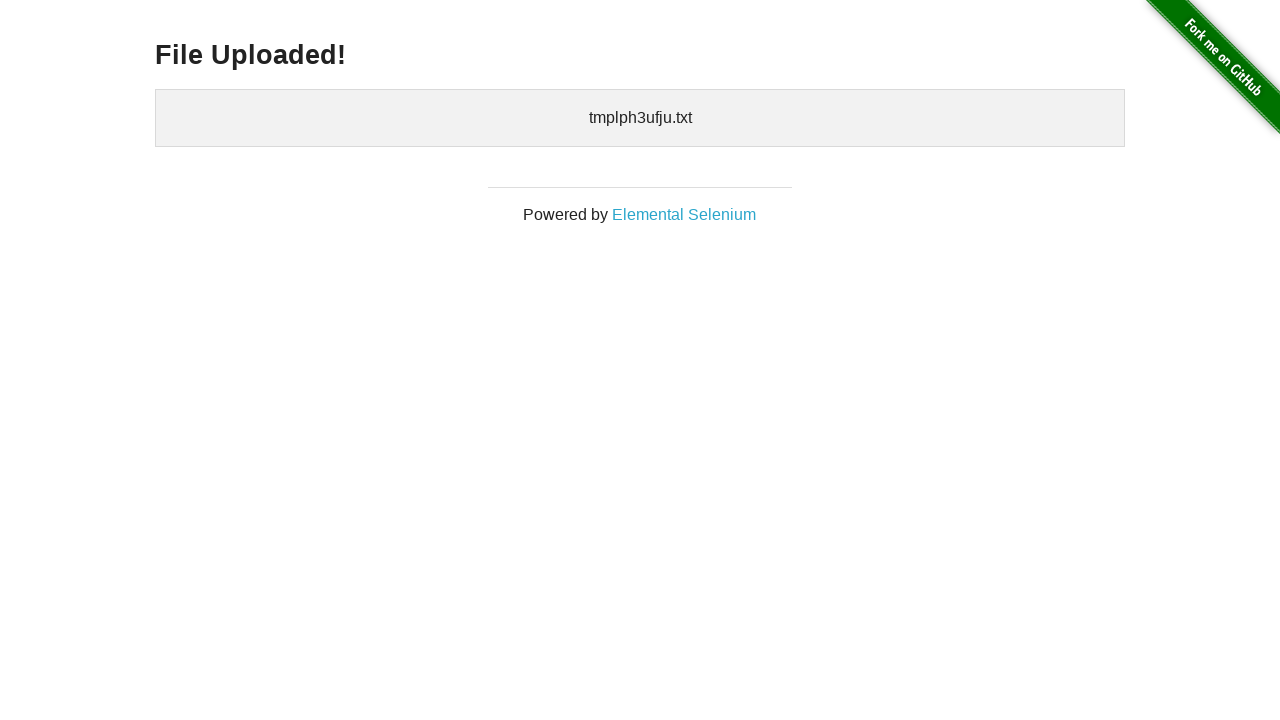